Navigates to The Internet test site, clicks on Dropdown link, and selects an option from the dropdown menu

Starting URL: https://the-internet.herokuapp.com/

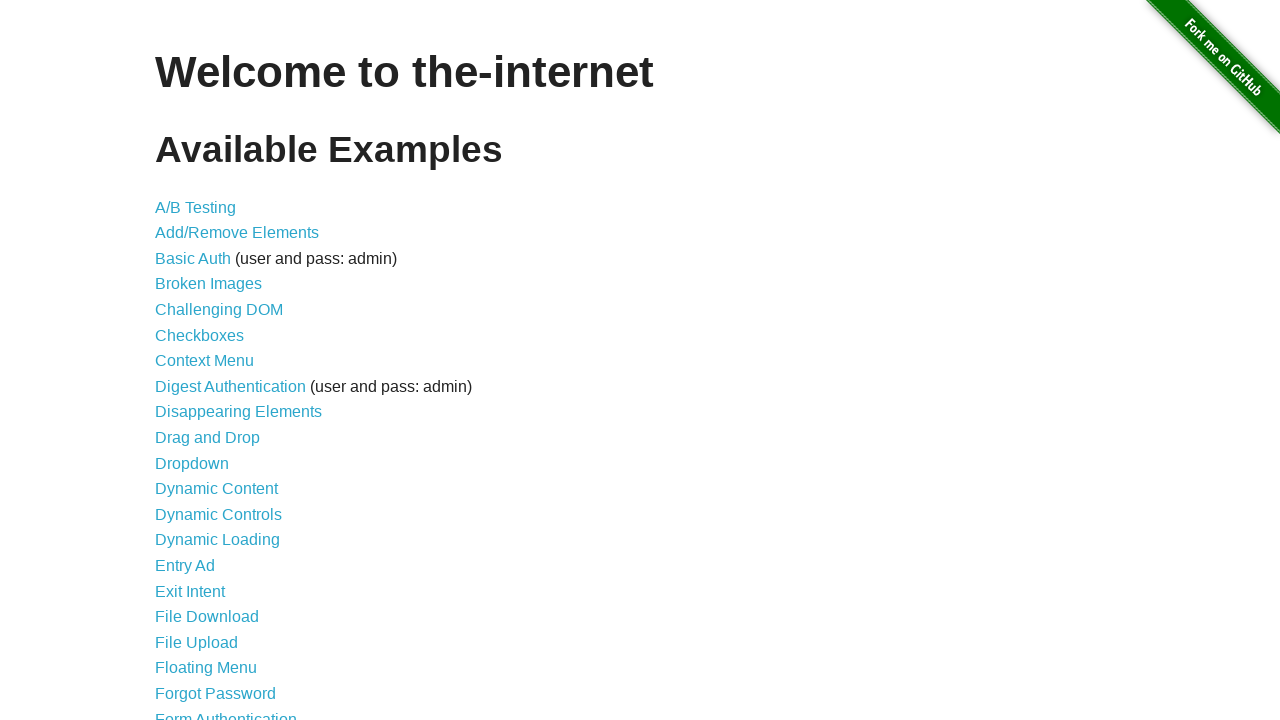

Clicked on Dropdown link in The Internet navigation menu at (192, 463) on #content > ul > li:nth-child(11) > a
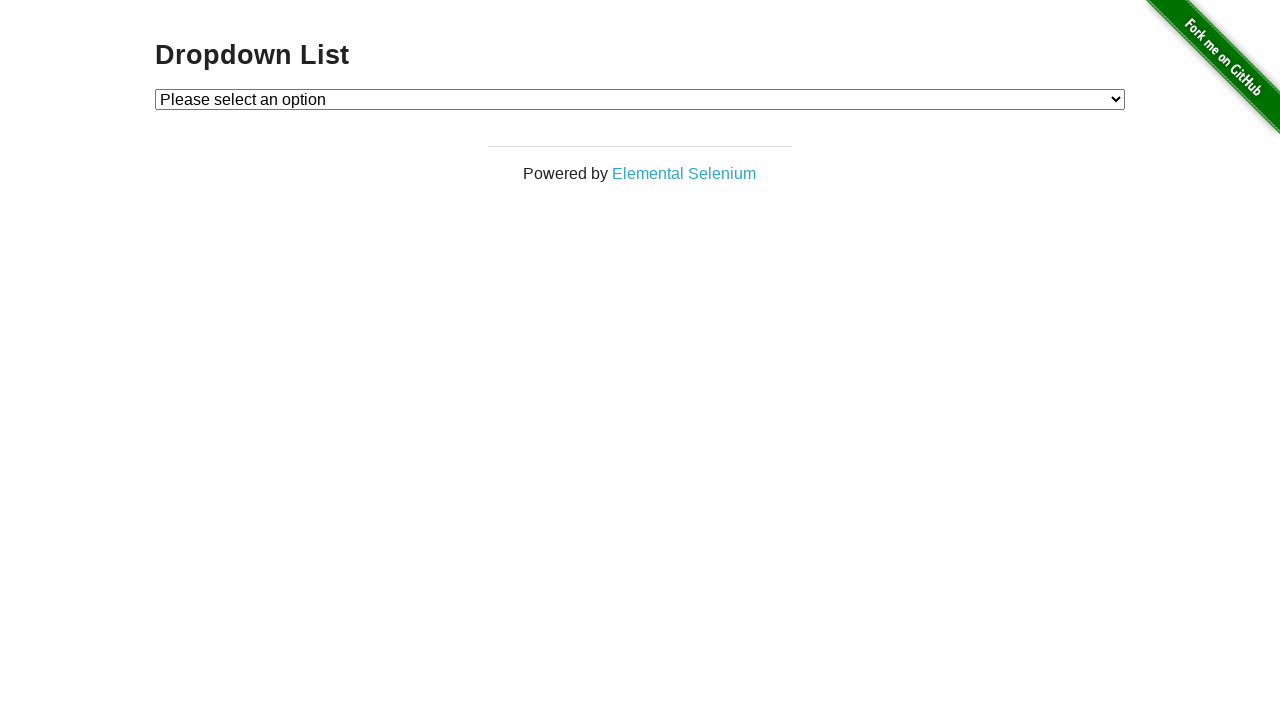

Dropdown menu element loaded and became visible
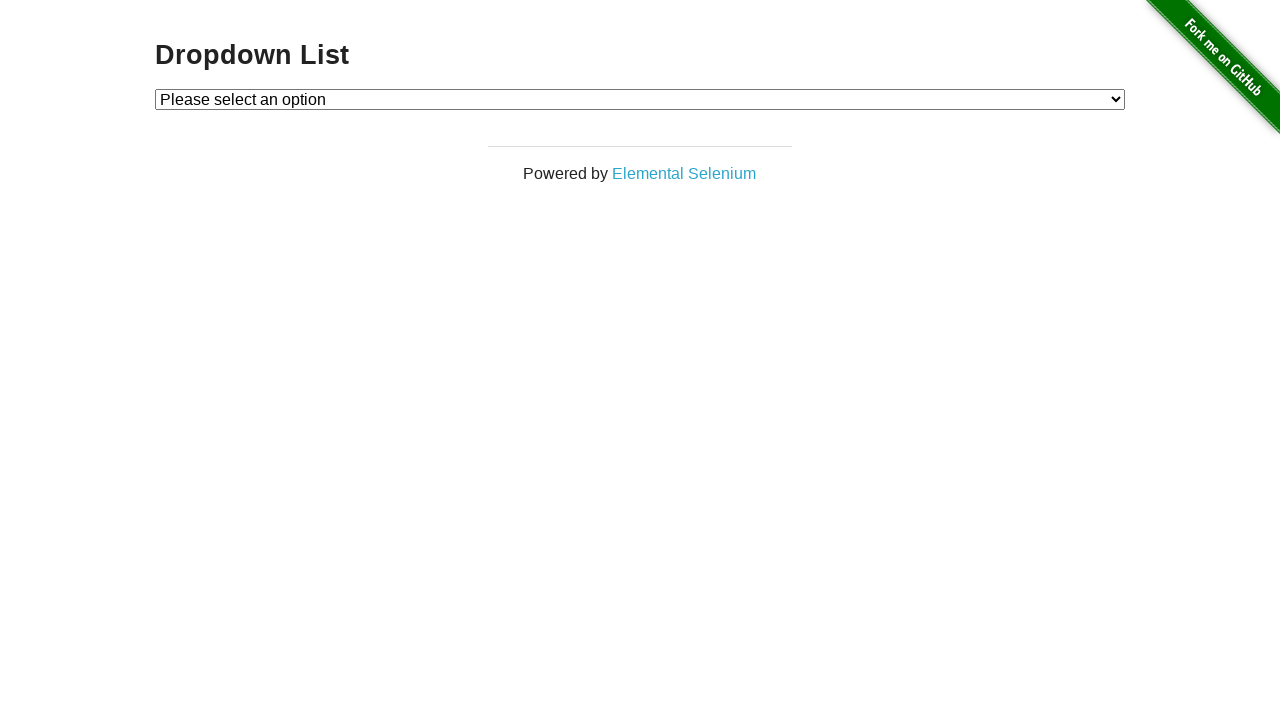

Selected option 2 from the dropdown menu on #dropdown
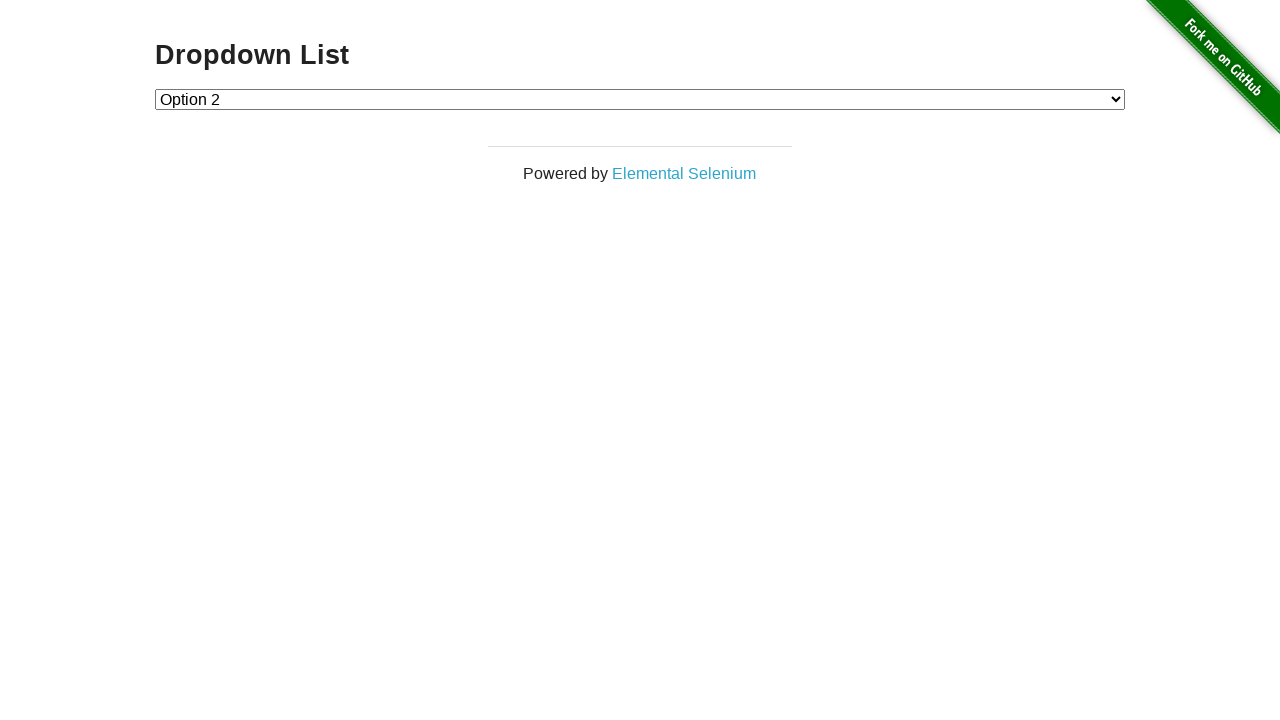

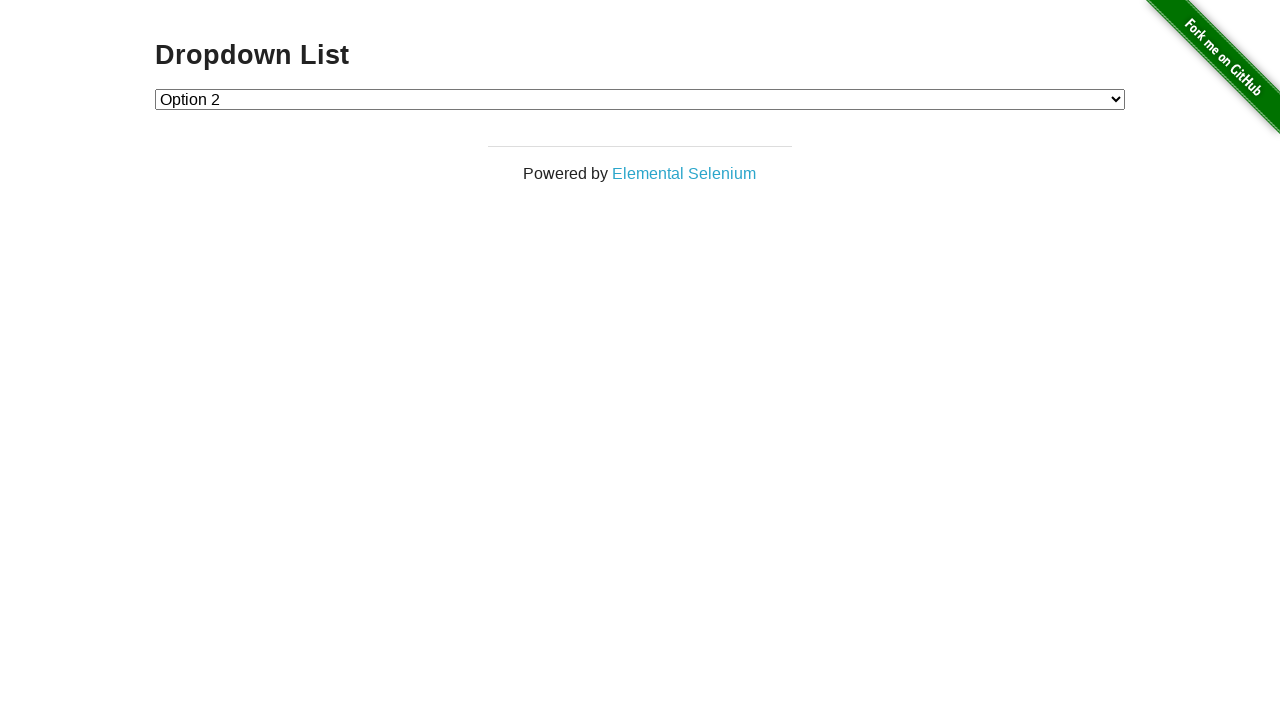